Tests pseudo class selectors by locating and highlighting various elements on the Bootswatch default theme page, including h1 headers by text and buttons using nth-match selectors.

Starting URL: https://bootswatch.com/default/

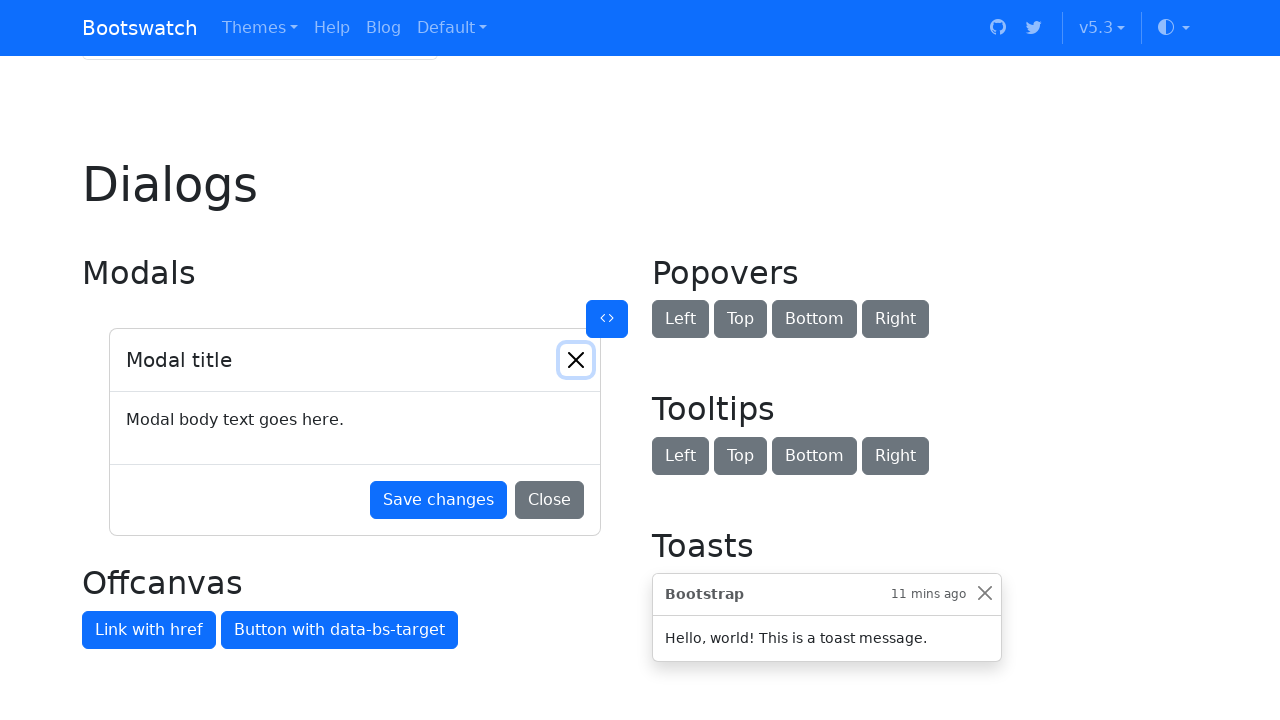

Located h1 element with text 'Navbars'
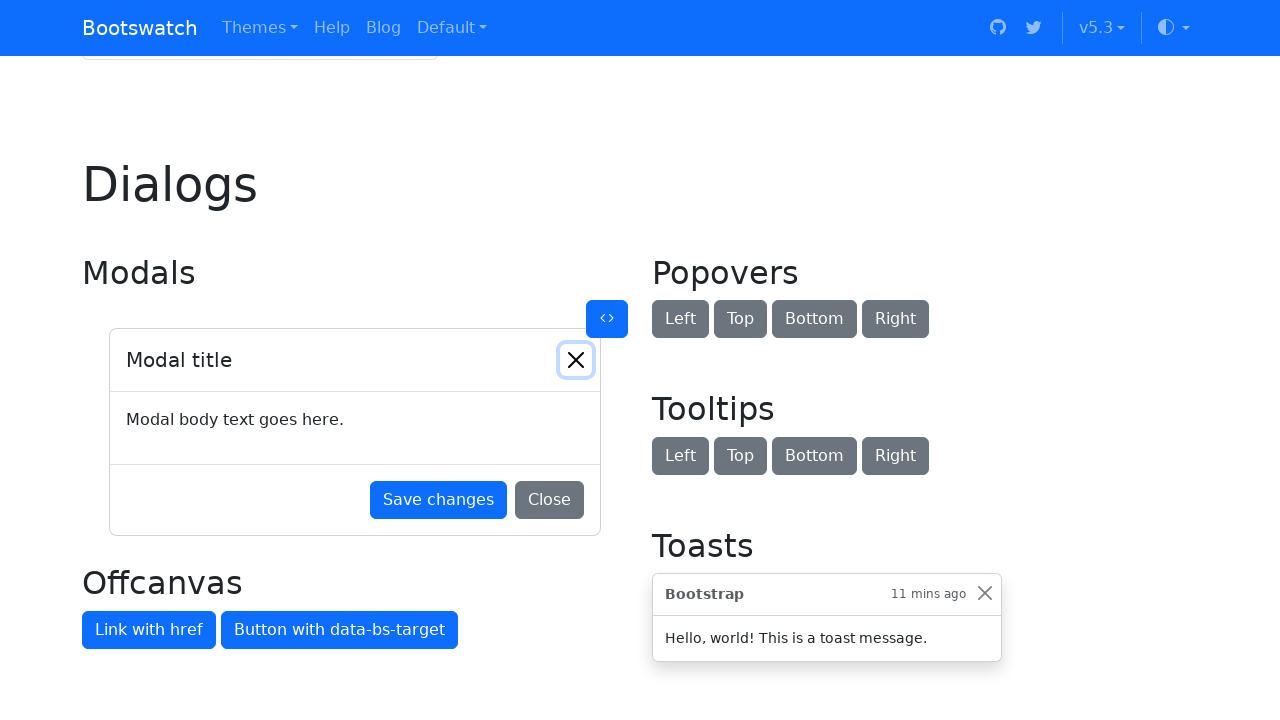

Scrolled 'Navbars' h1 element into view
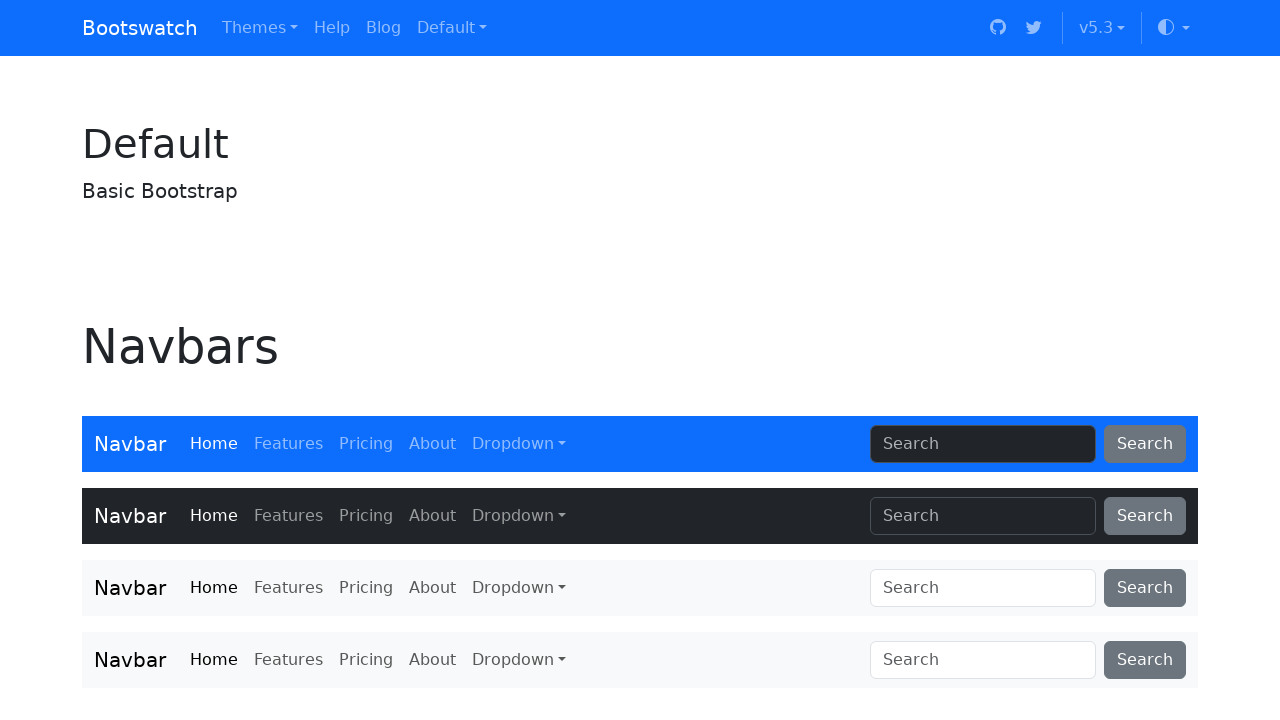

Highlighted 'Navbars' h1 element with yellow background
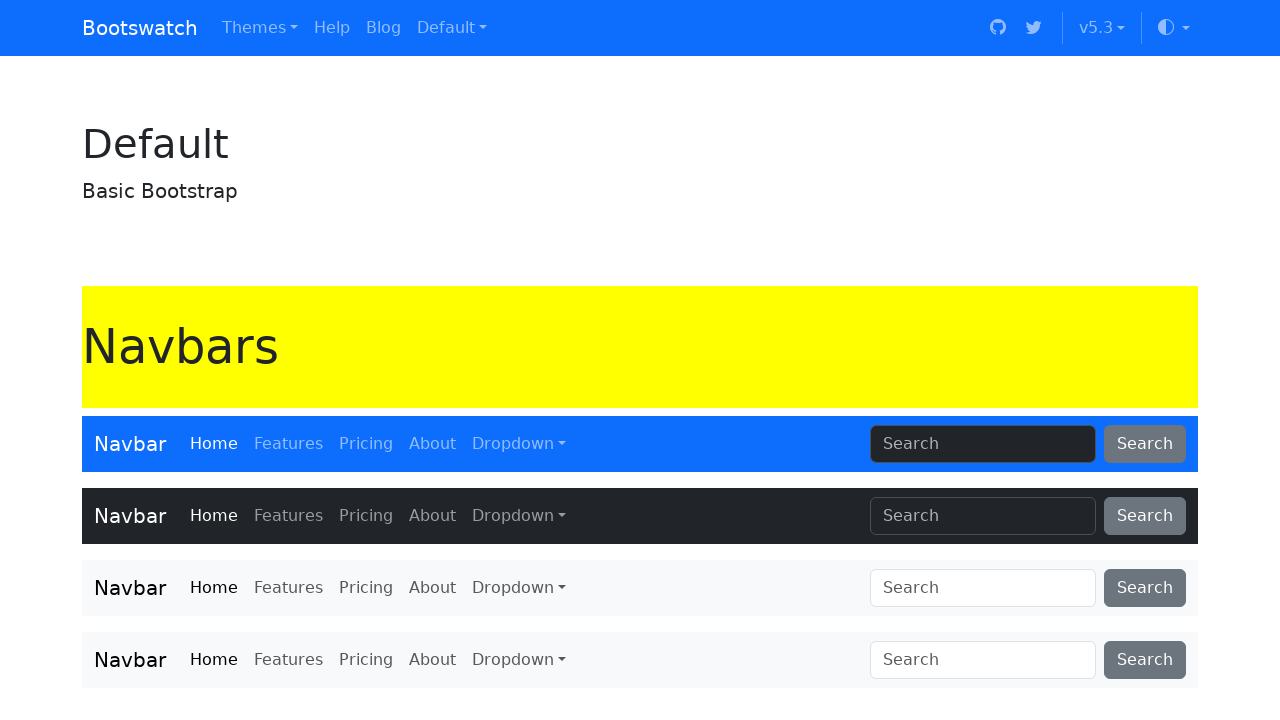

Located h1 element with text 'Navs'
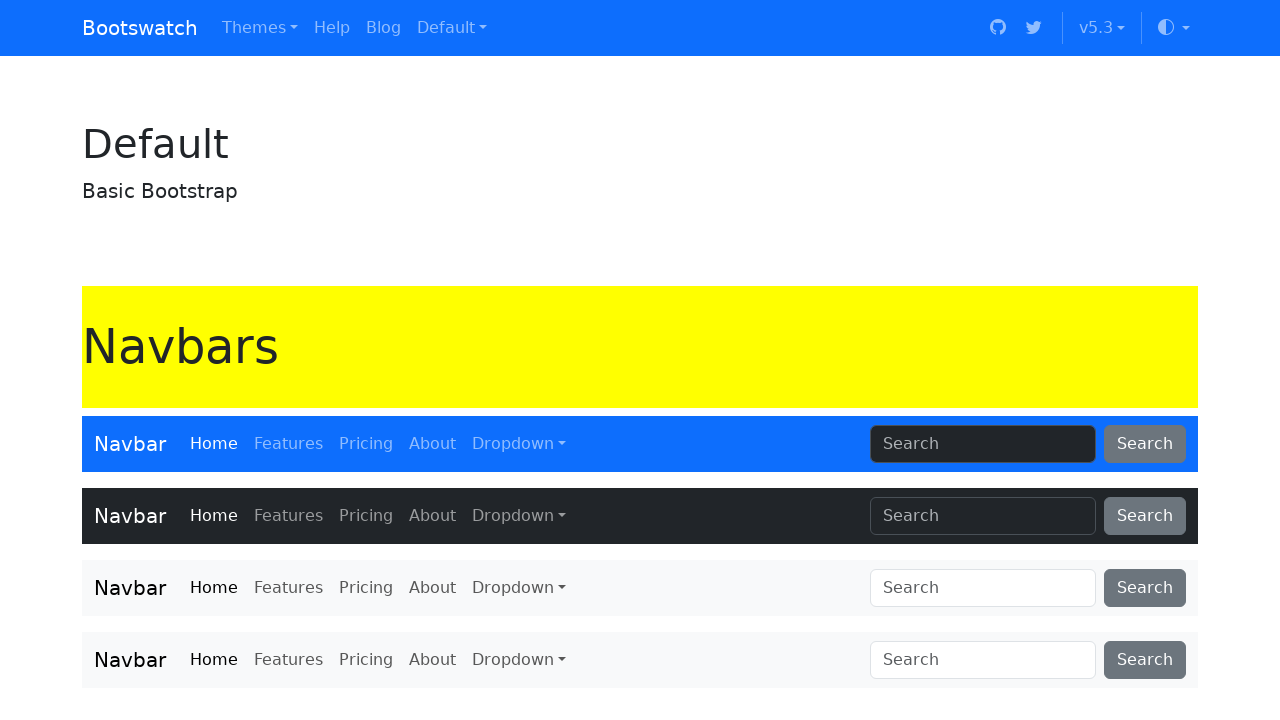

Scrolled 'Navs' h1 element into view
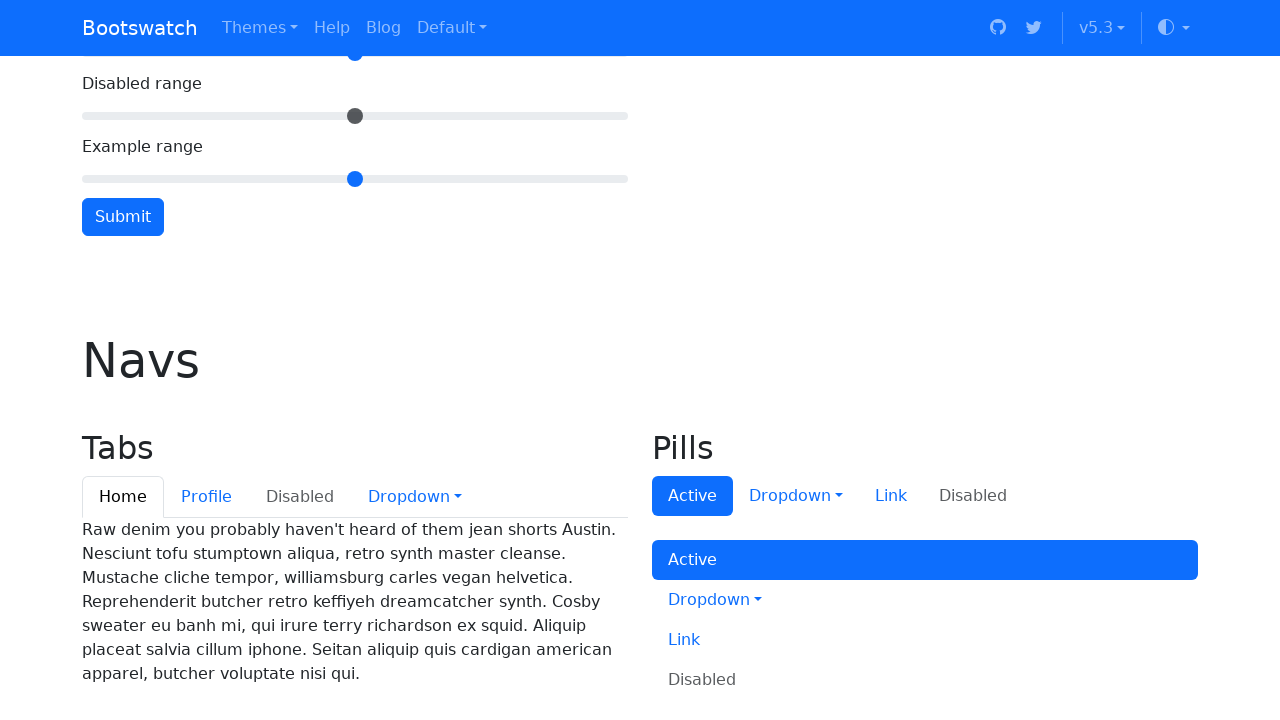

Highlighted 'Navs' h1 element with yellow background
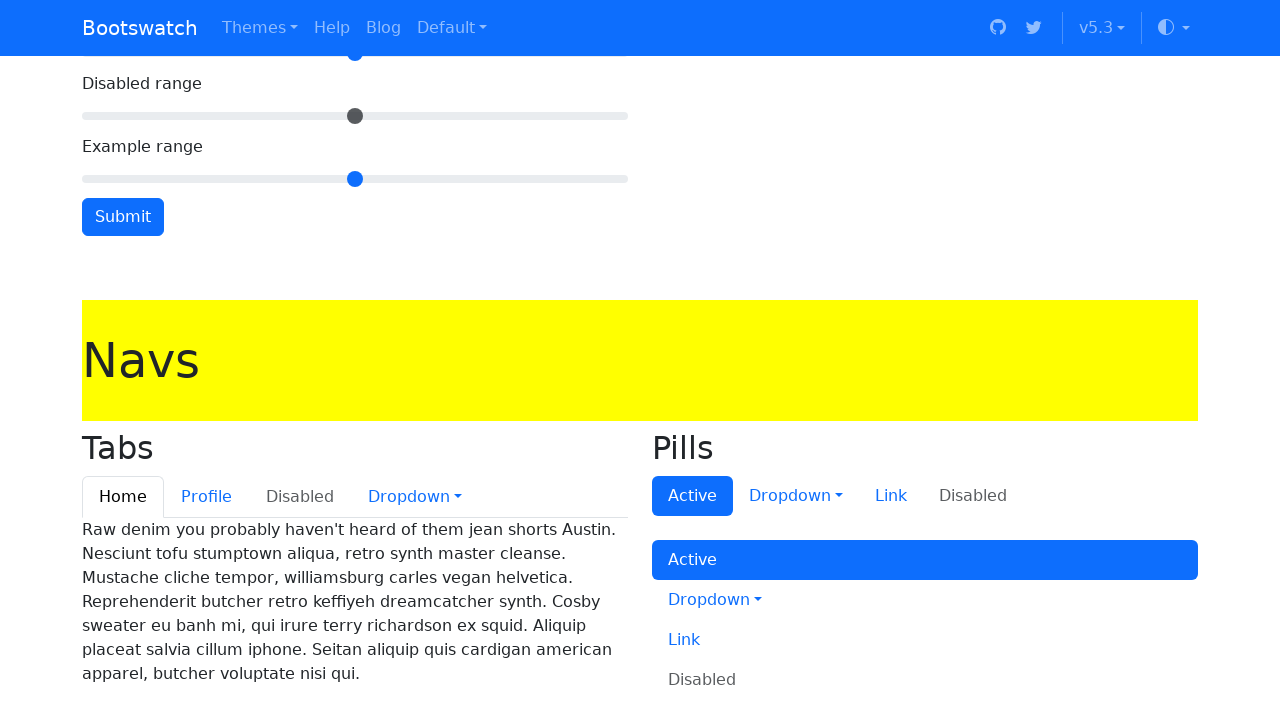

Located 1st button with text 'Primary'
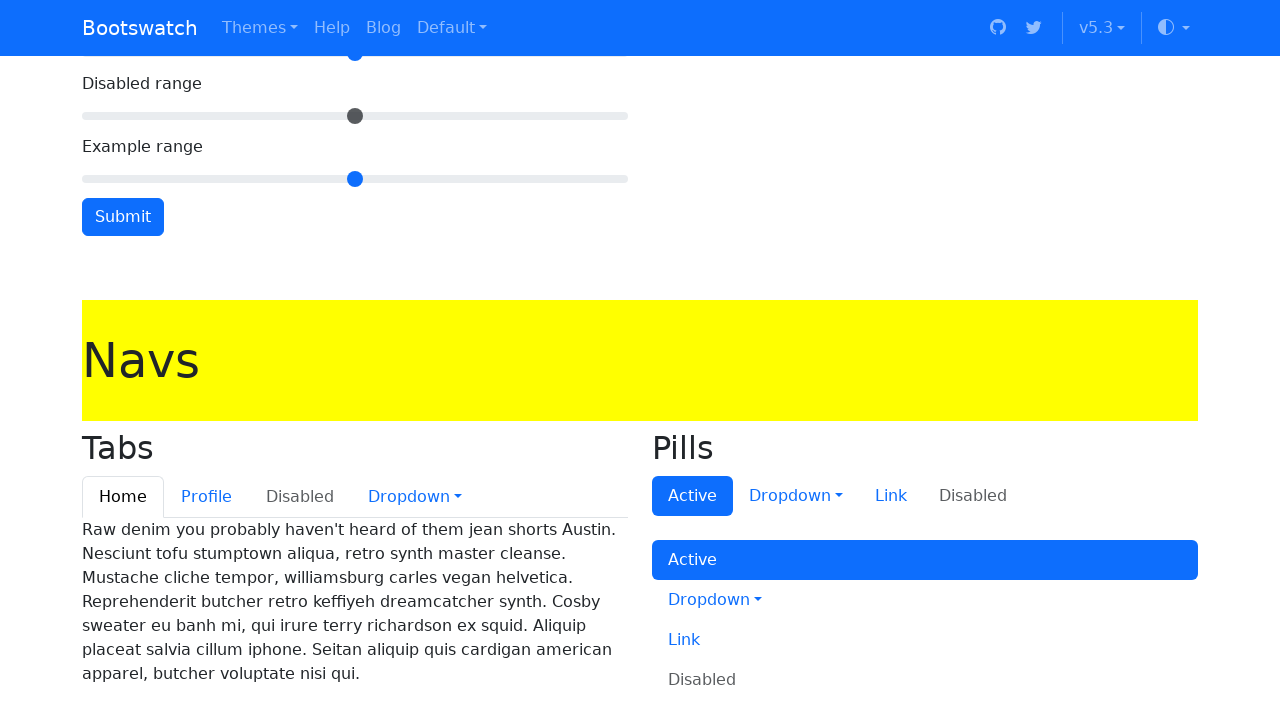

Scrolled 1st 'Primary' button into view
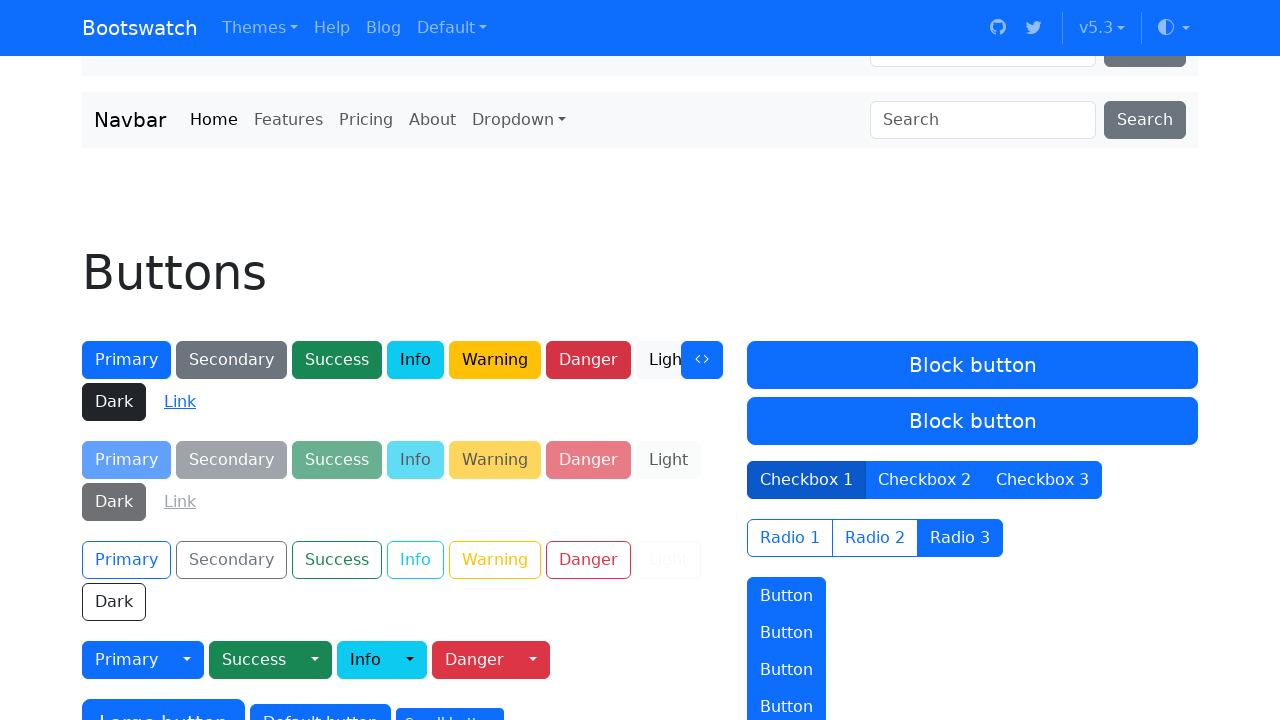

Highlighted 1st 'Primary' button with yellow background
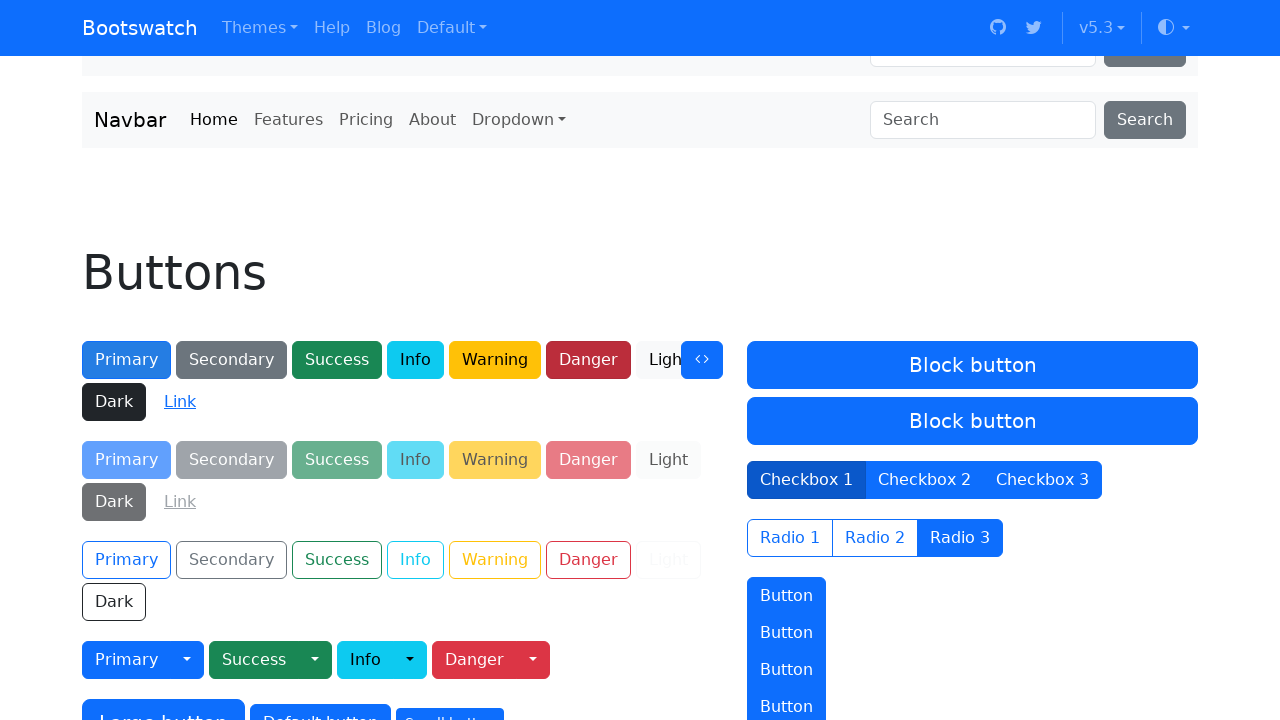

Located 3rd button with text 'Primary'
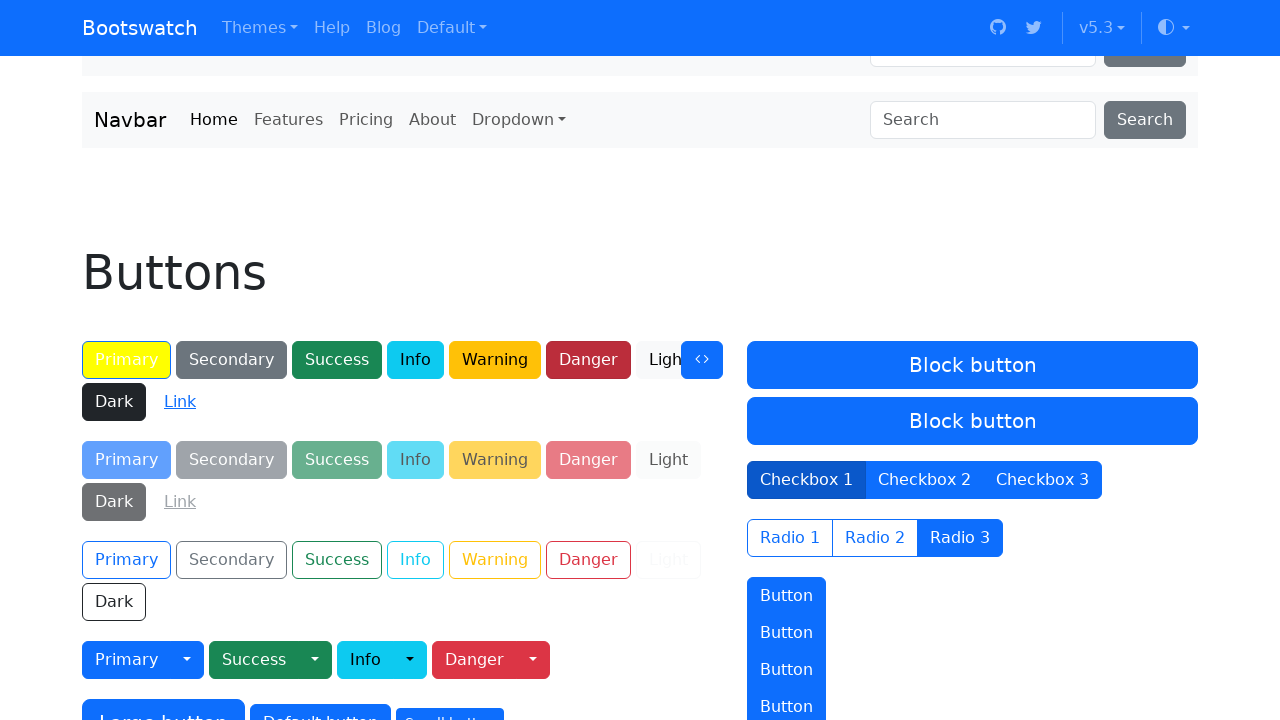

Scrolled 3rd 'Primary' button into view
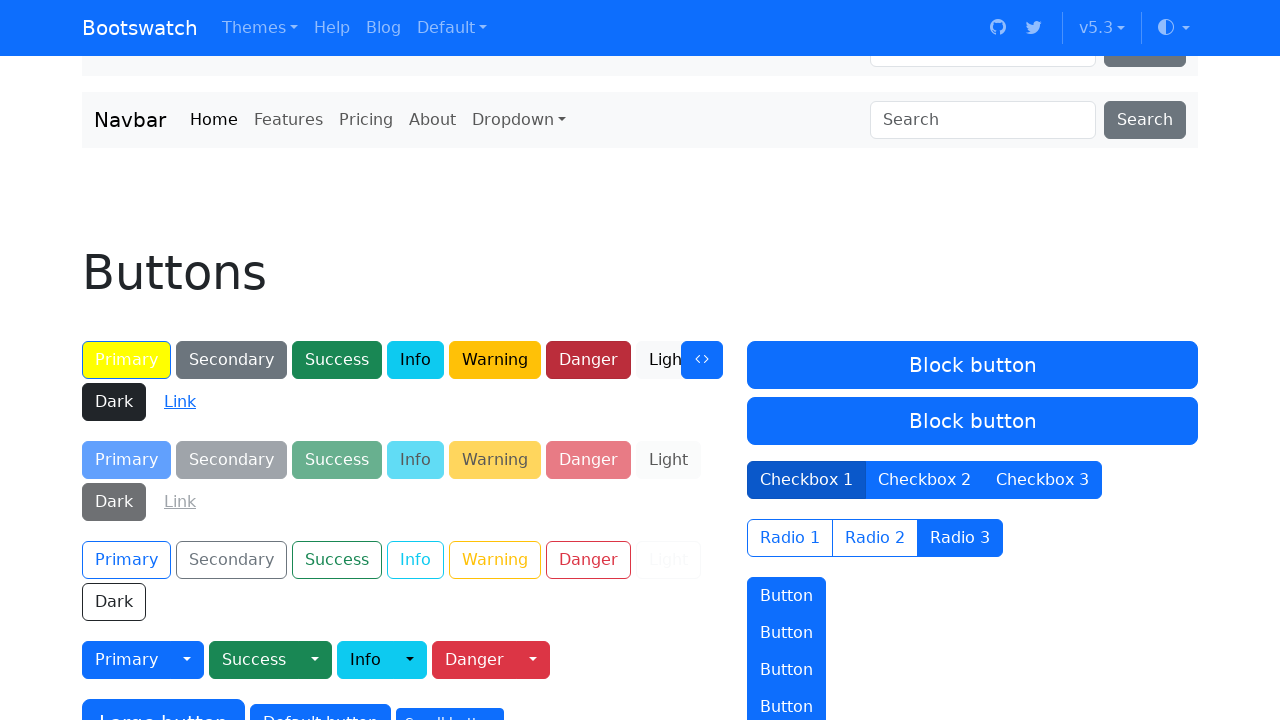

Highlighted 3rd 'Primary' button with yellow background
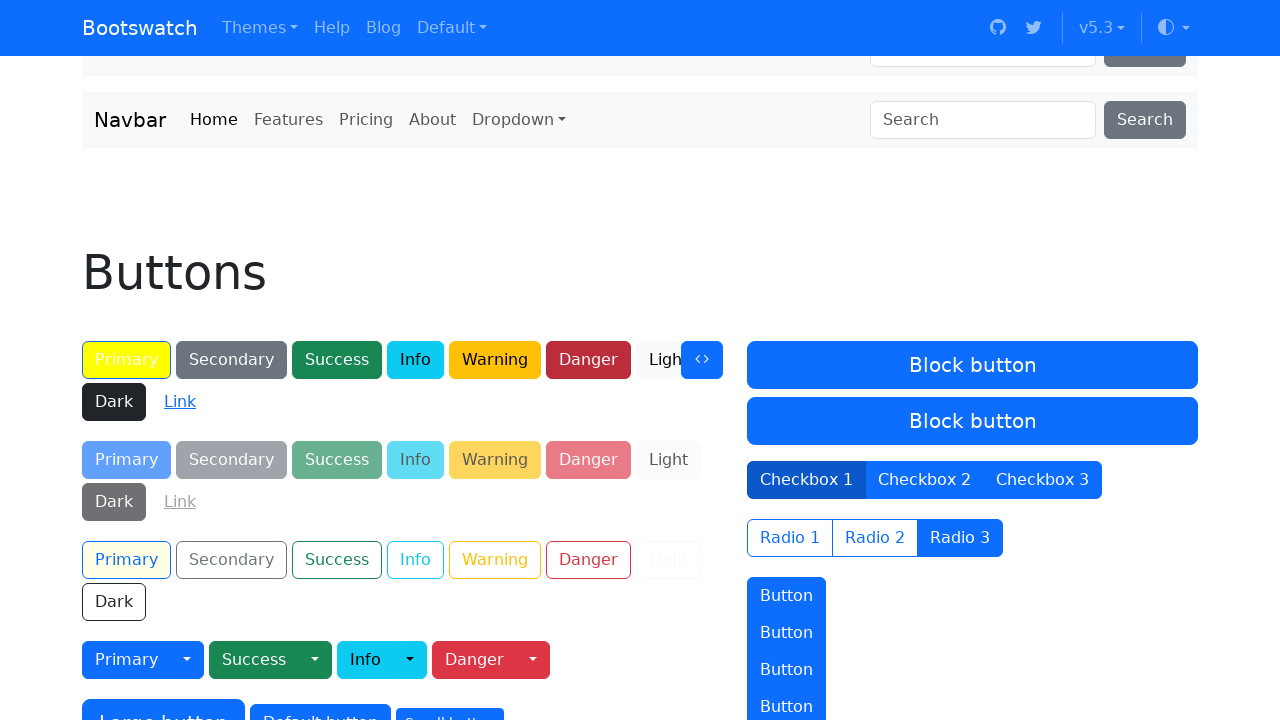

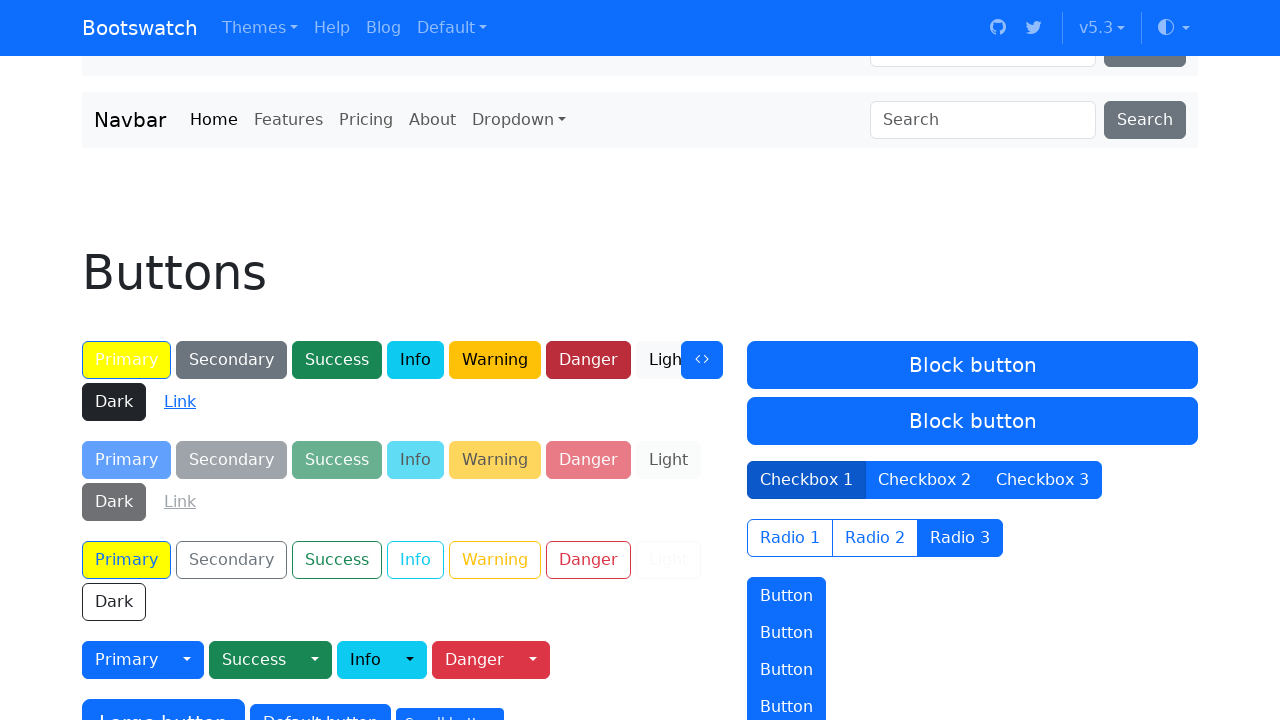